Tests registration form validation by submitting empty data and verifying all required field error messages are displayed

Starting URL: https://alada.vn/tai-khoan/dang-ky.html

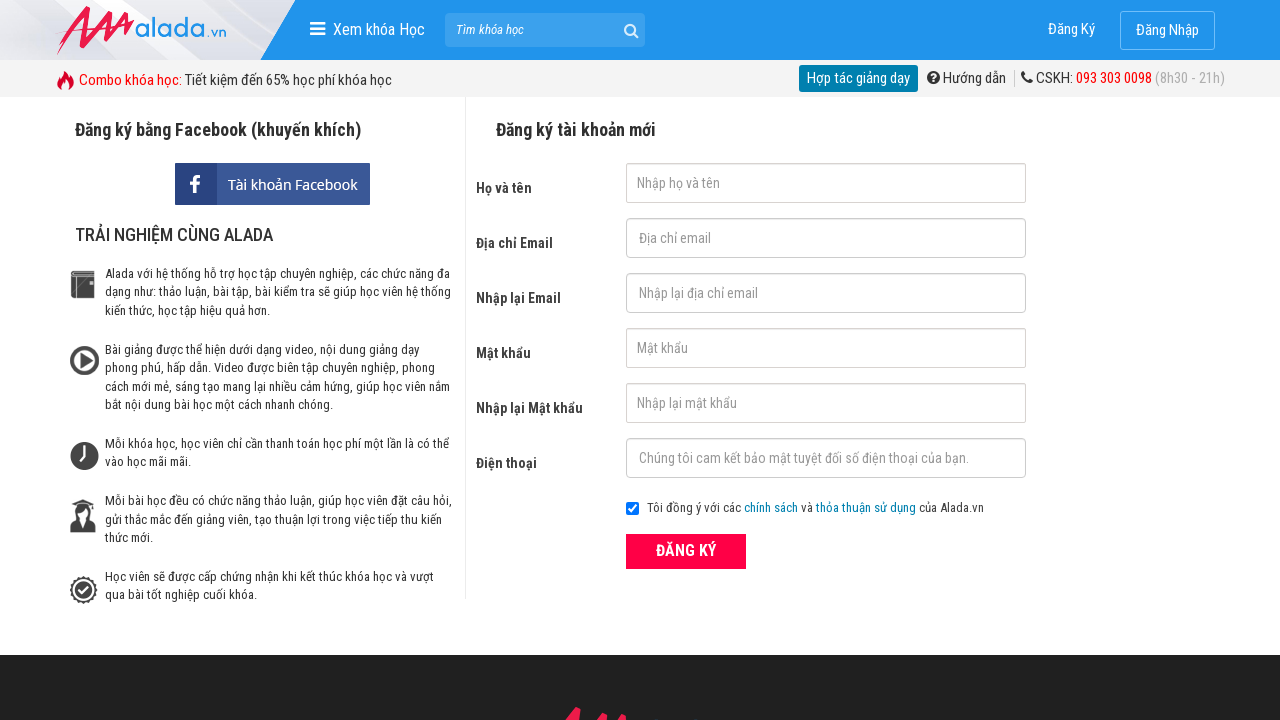

Cleared first name field on #txtFirstname
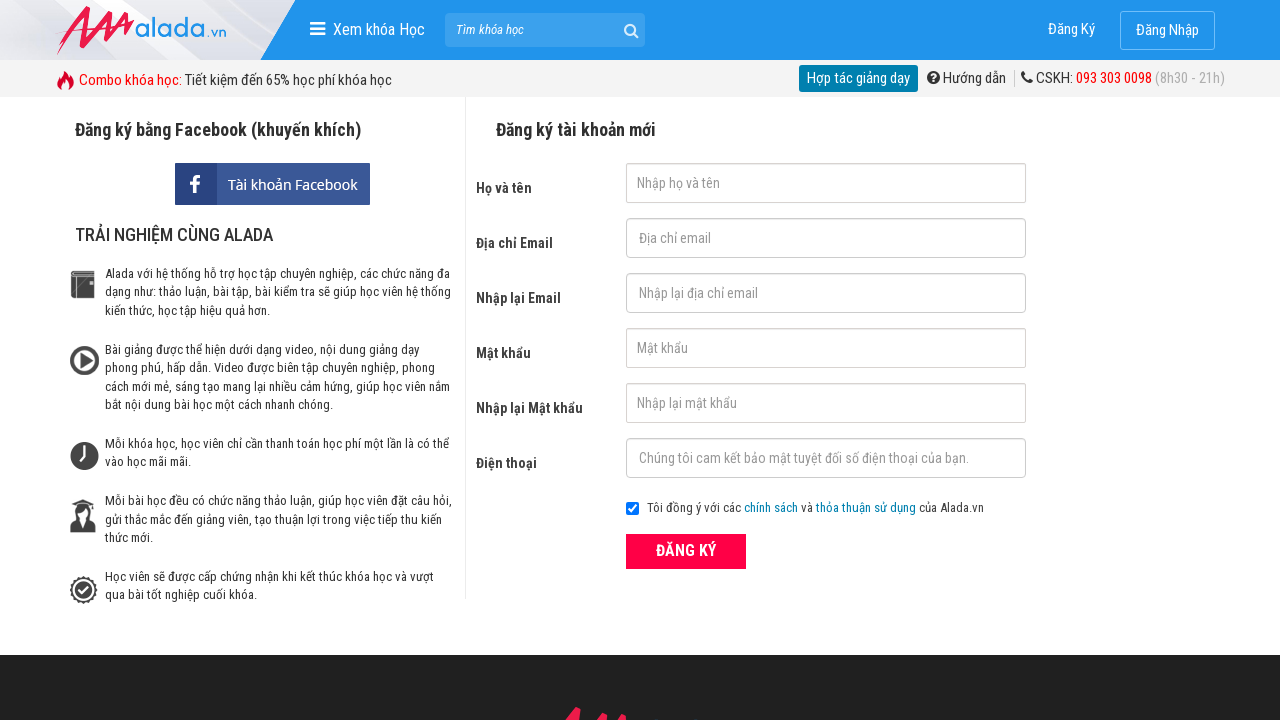

Cleared email field on #txtEmail
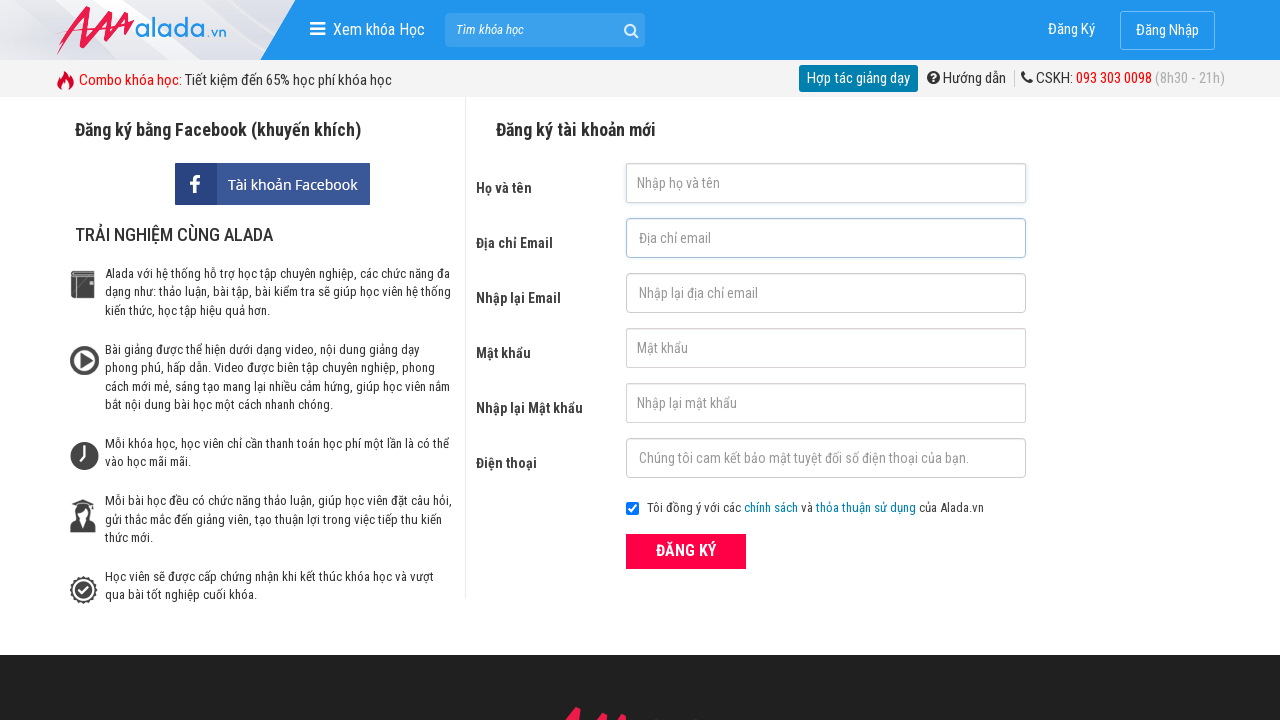

Cleared confirm email field on #txtCEmail
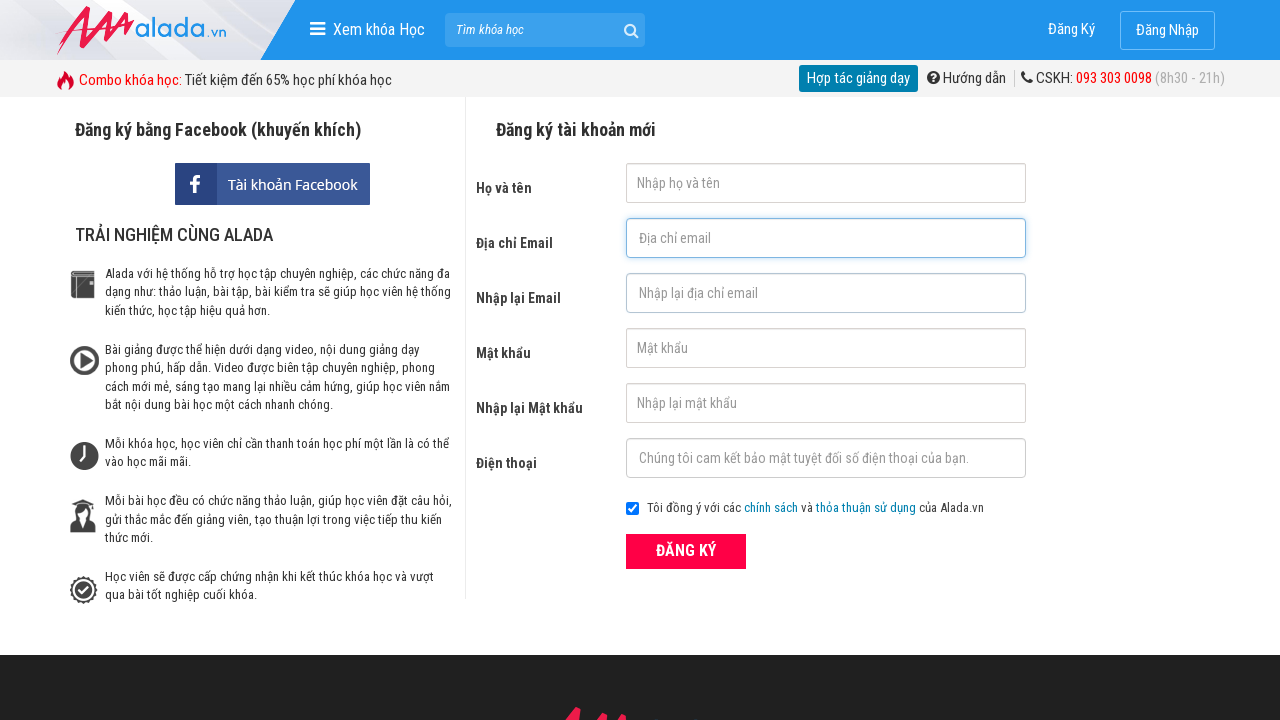

Cleared password field on #txtPassword
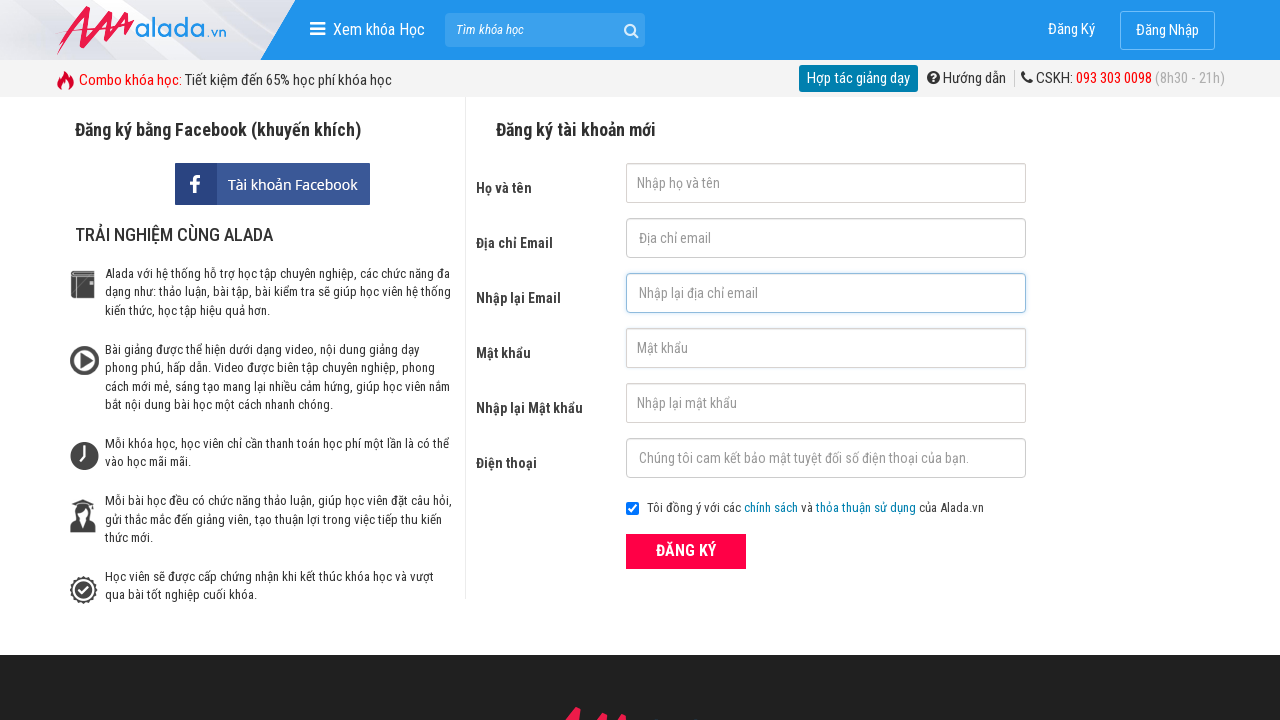

Cleared confirm password field on #txtCPassword
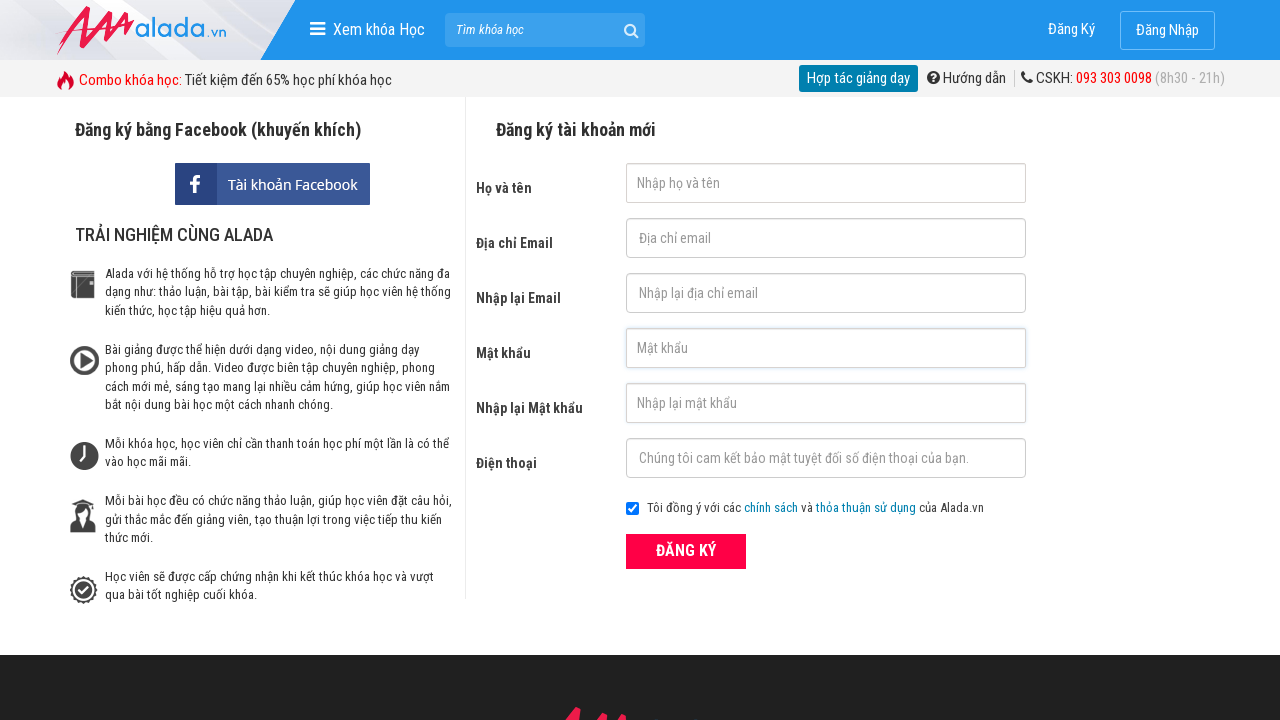

Cleared phone field on #txtPhone
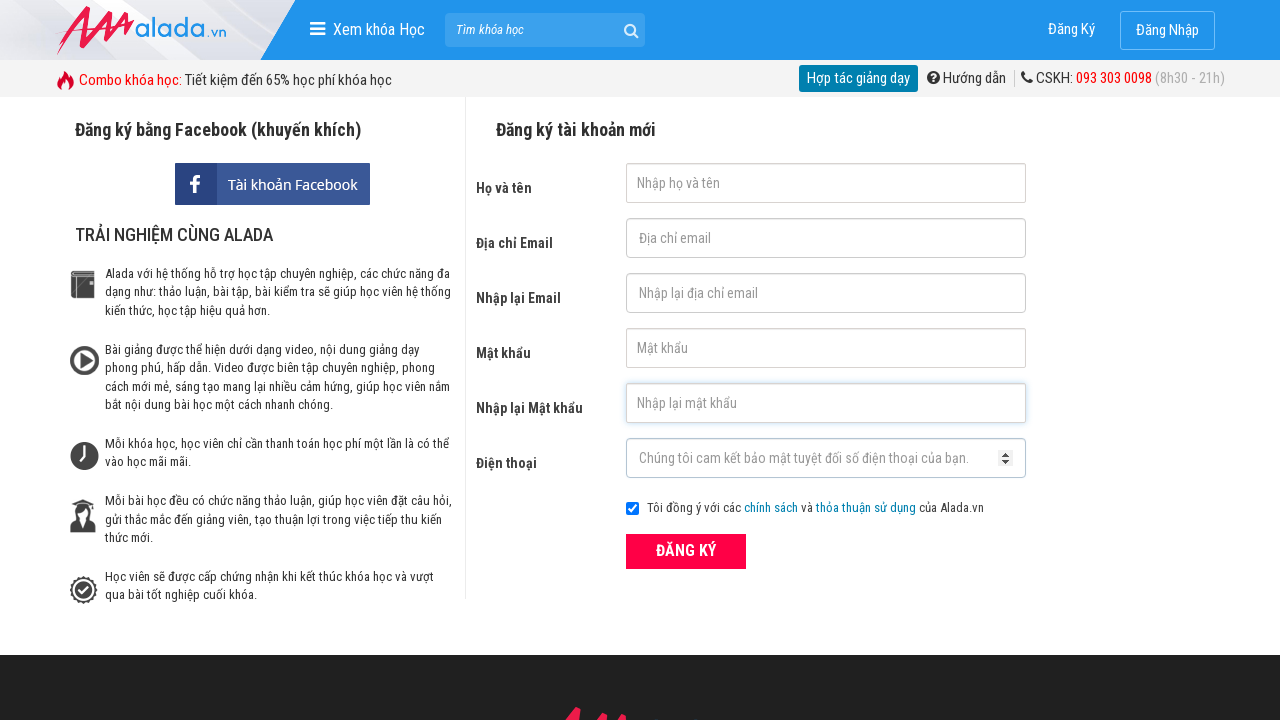

Clicked ĐĂNG KÝ (Register) button with empty form data at (686, 551) on button[type='submit']:has-text('ĐĂNG KÝ')
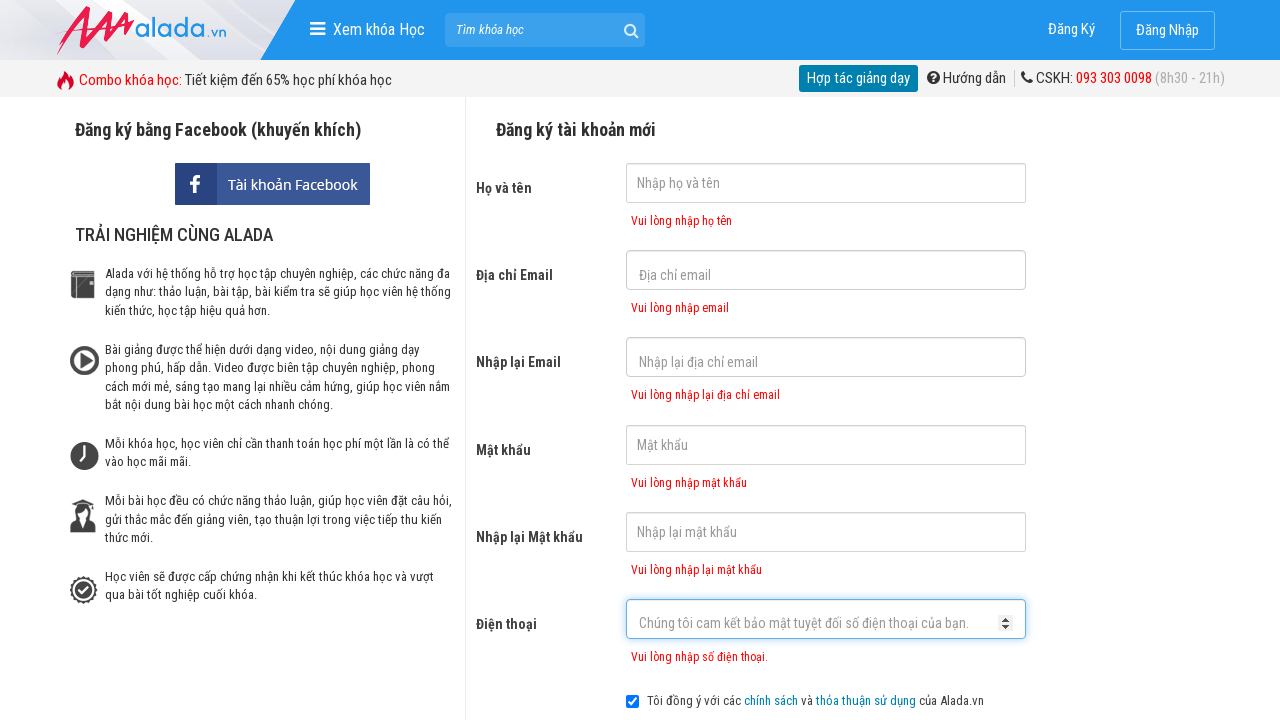

First name error message appeared
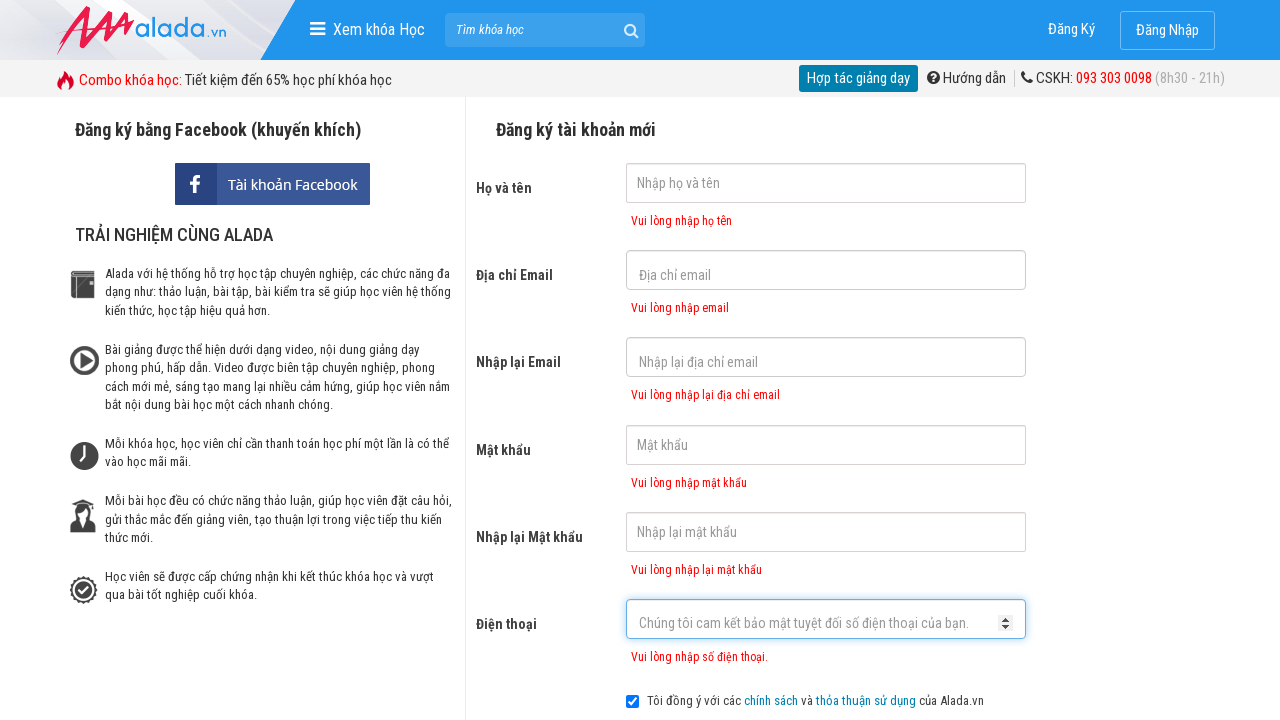

Email error message appeared
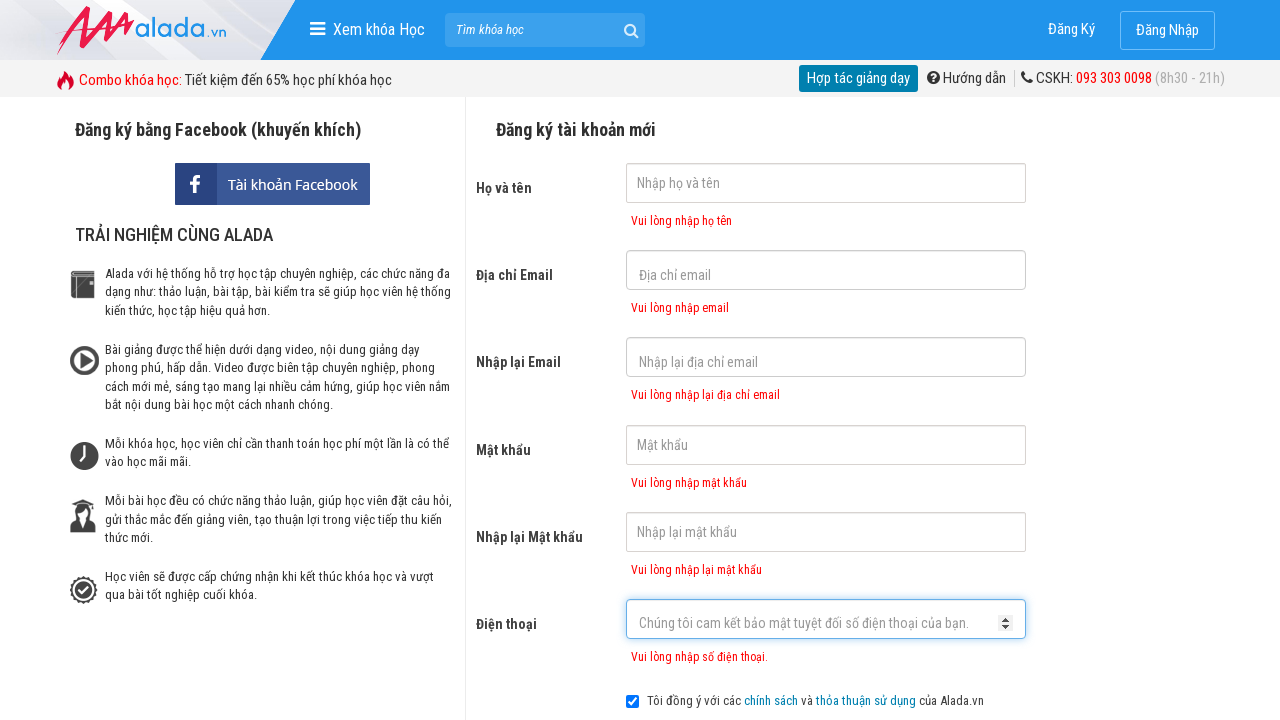

Confirm email error message appeared
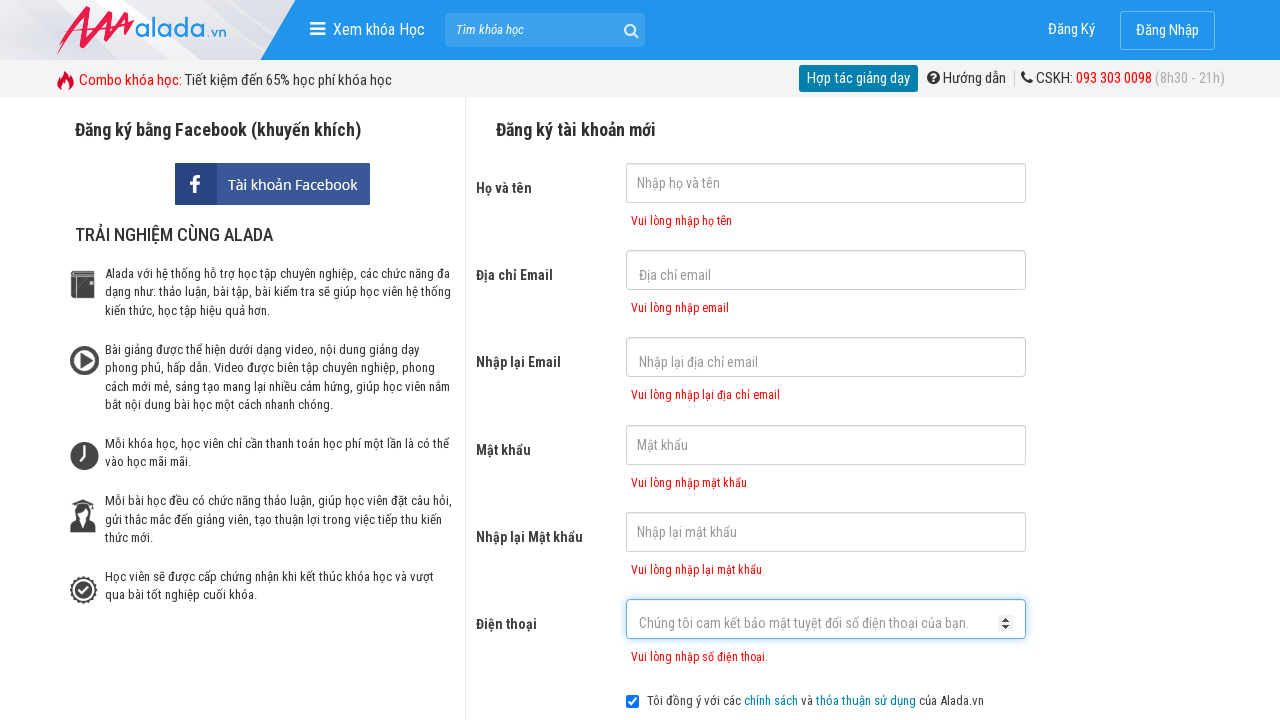

Password error message appeared
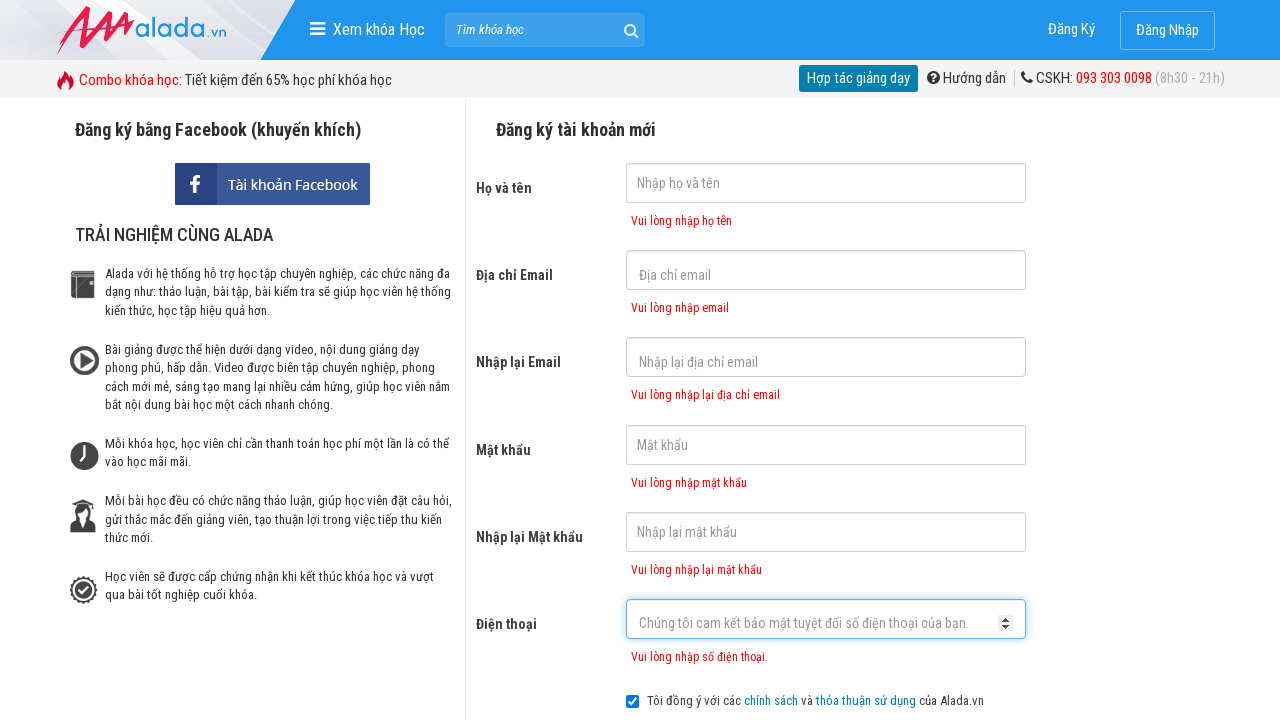

Confirm password error message appeared
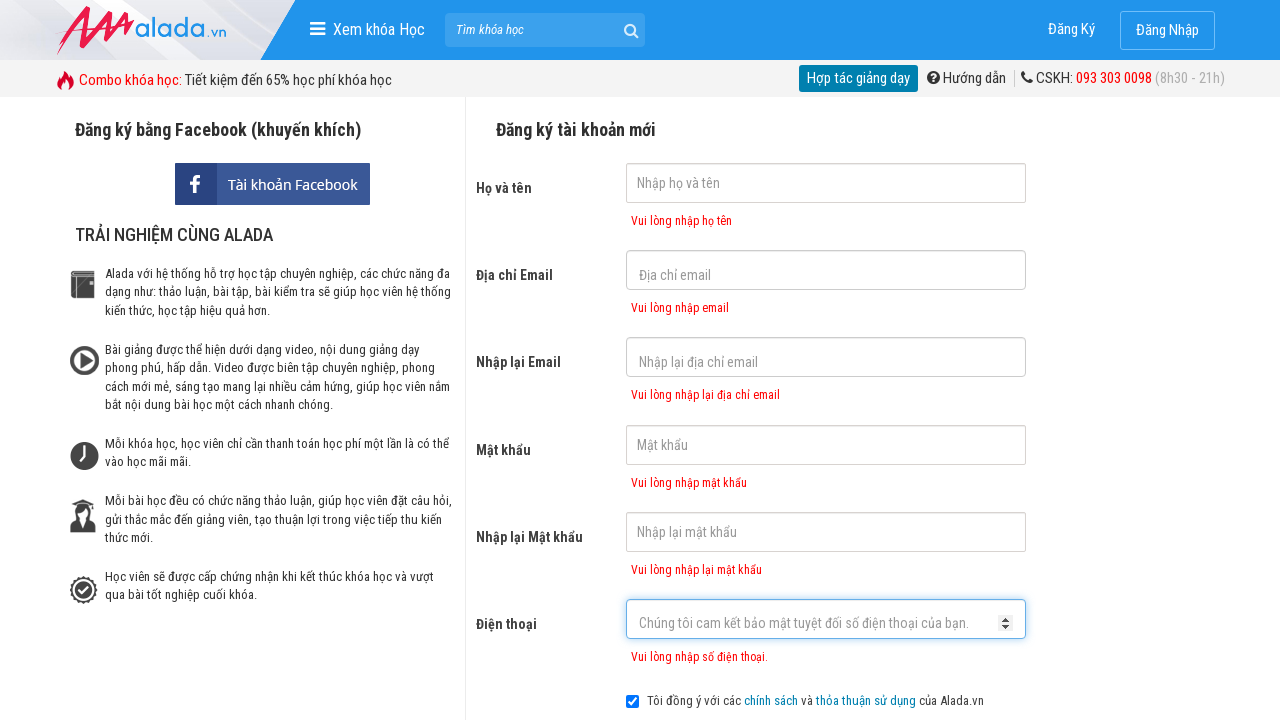

Phone error message appeared
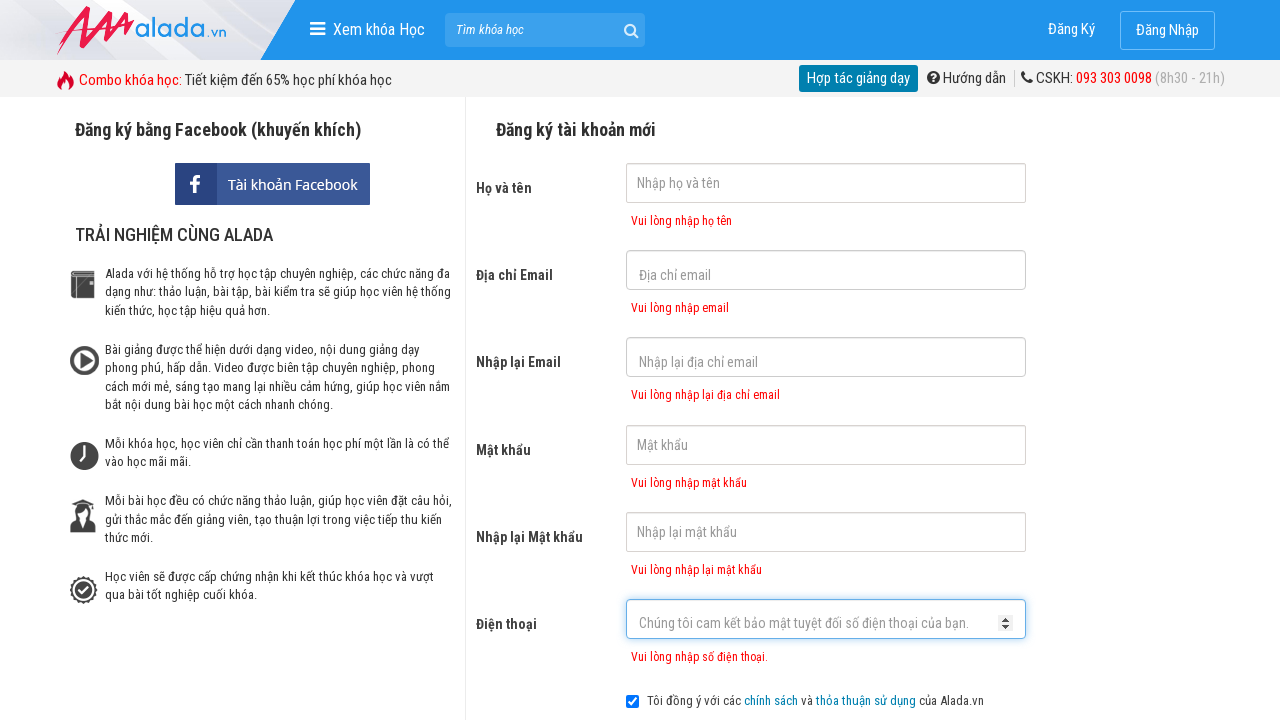

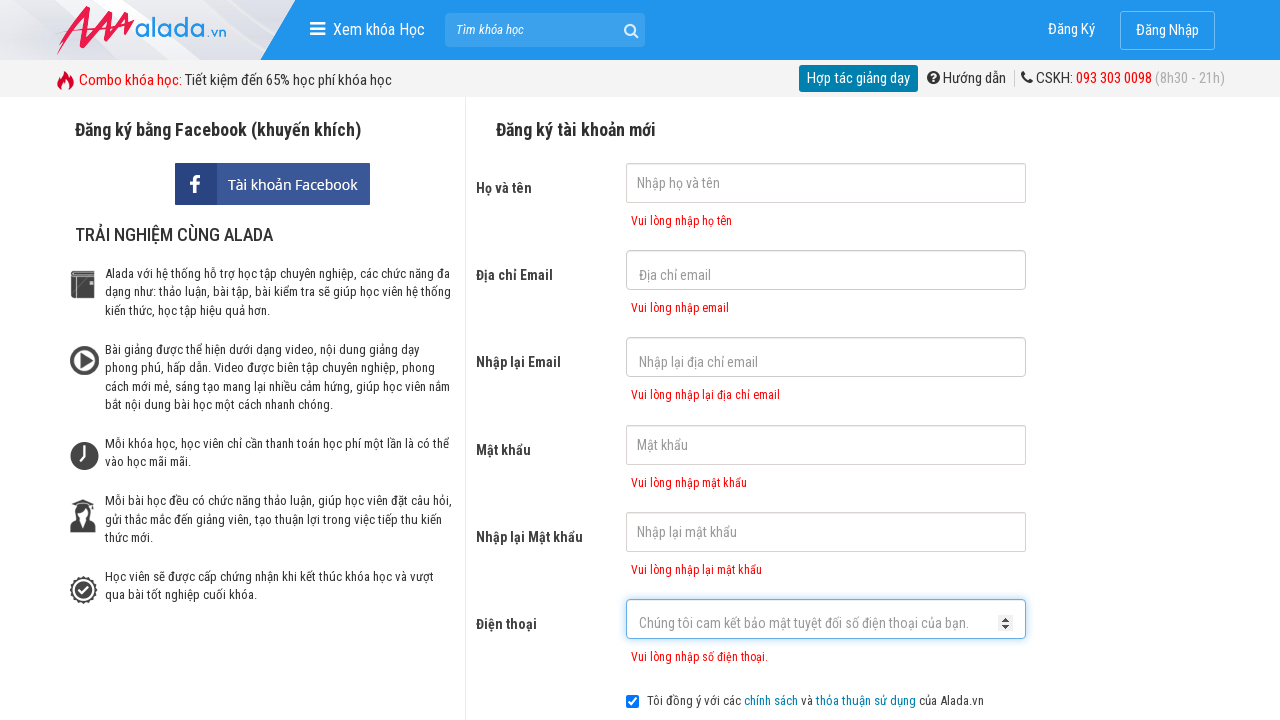